Fills out a newsletter signup form with first name, last name, and email, then submits

Starting URL: https://secure-retreat-92358.herokuapp.com/

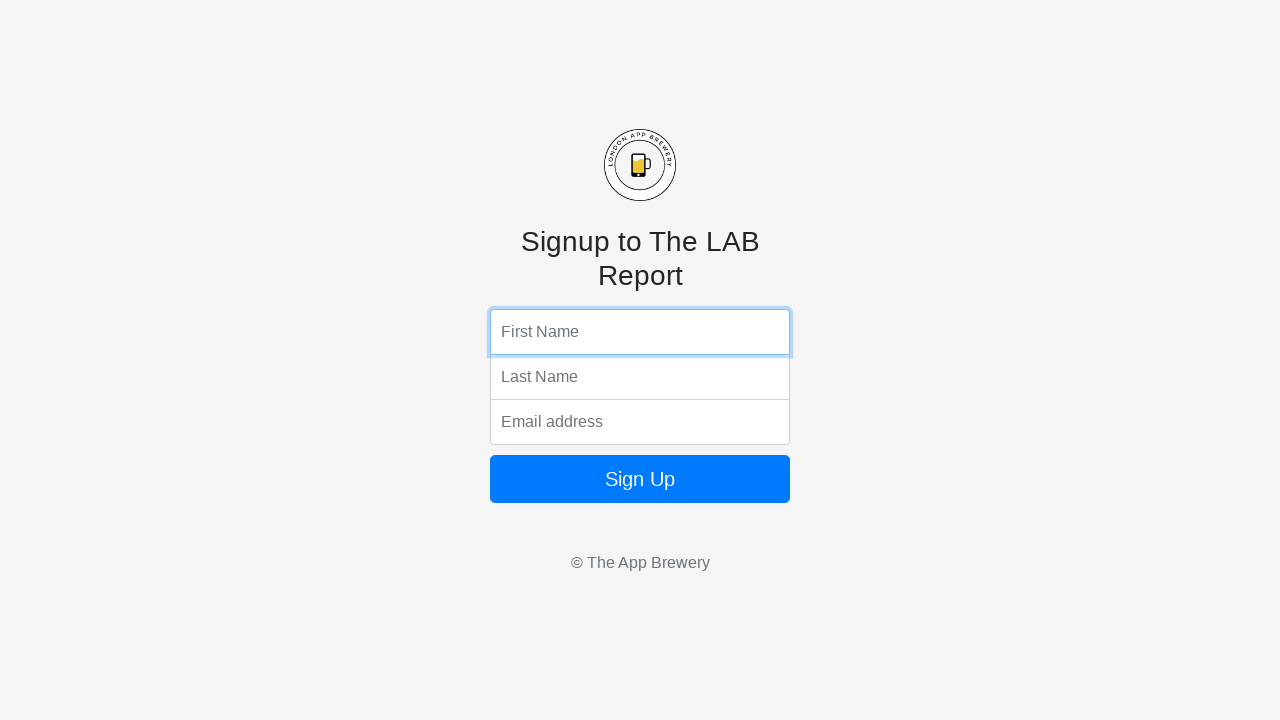

Filled first name field with 'John' on input[name='fName']
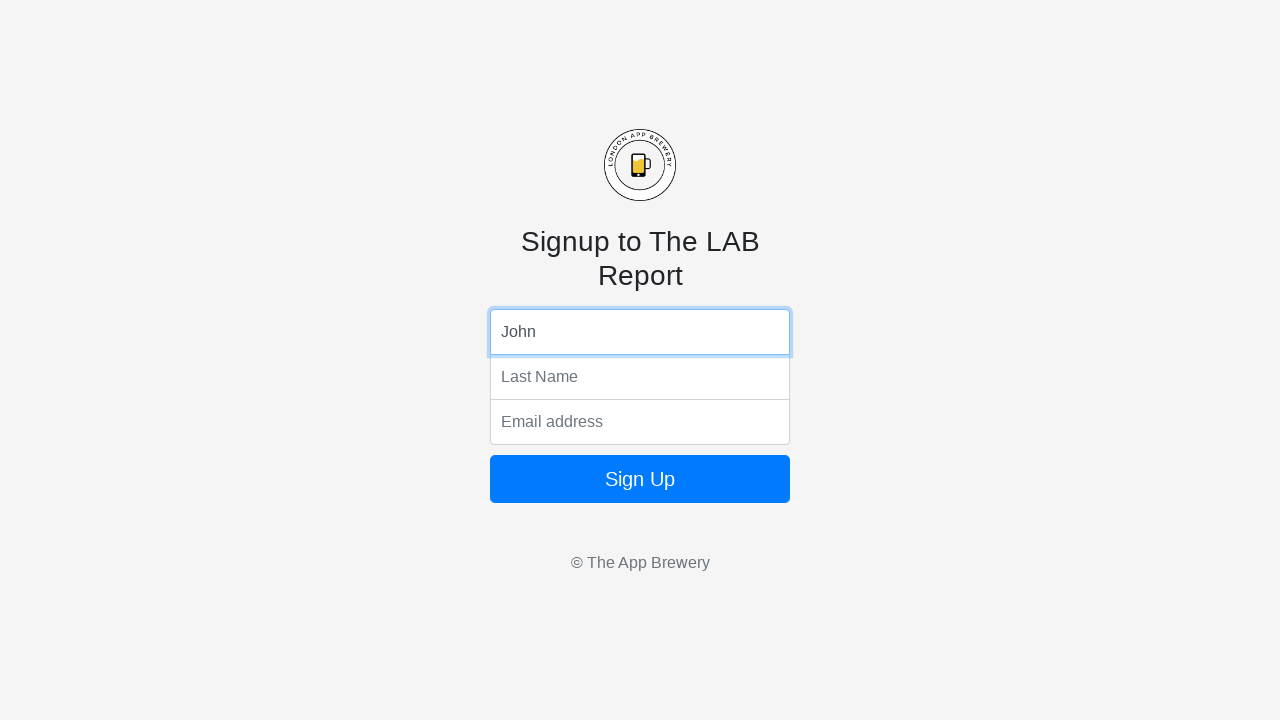

Filled last name field with 'Smith' on input[name='lName']
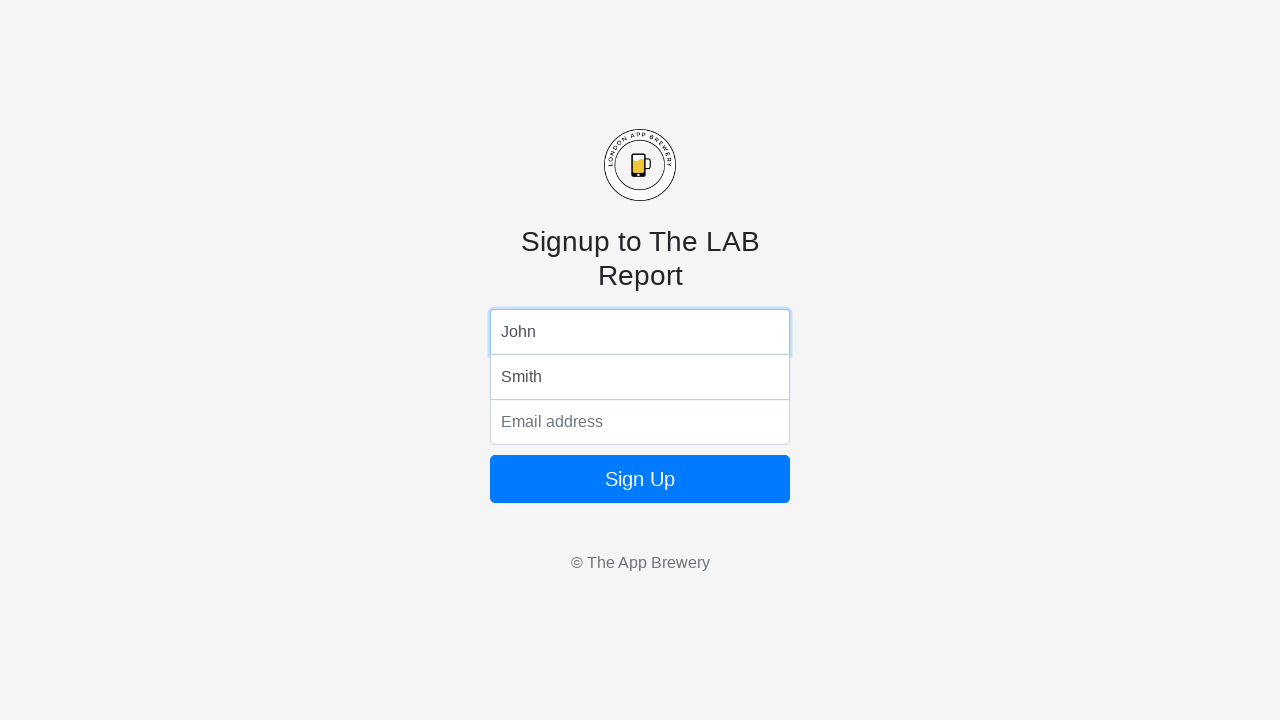

Filled email field with 'john.smith@example.com' on input[name='email']
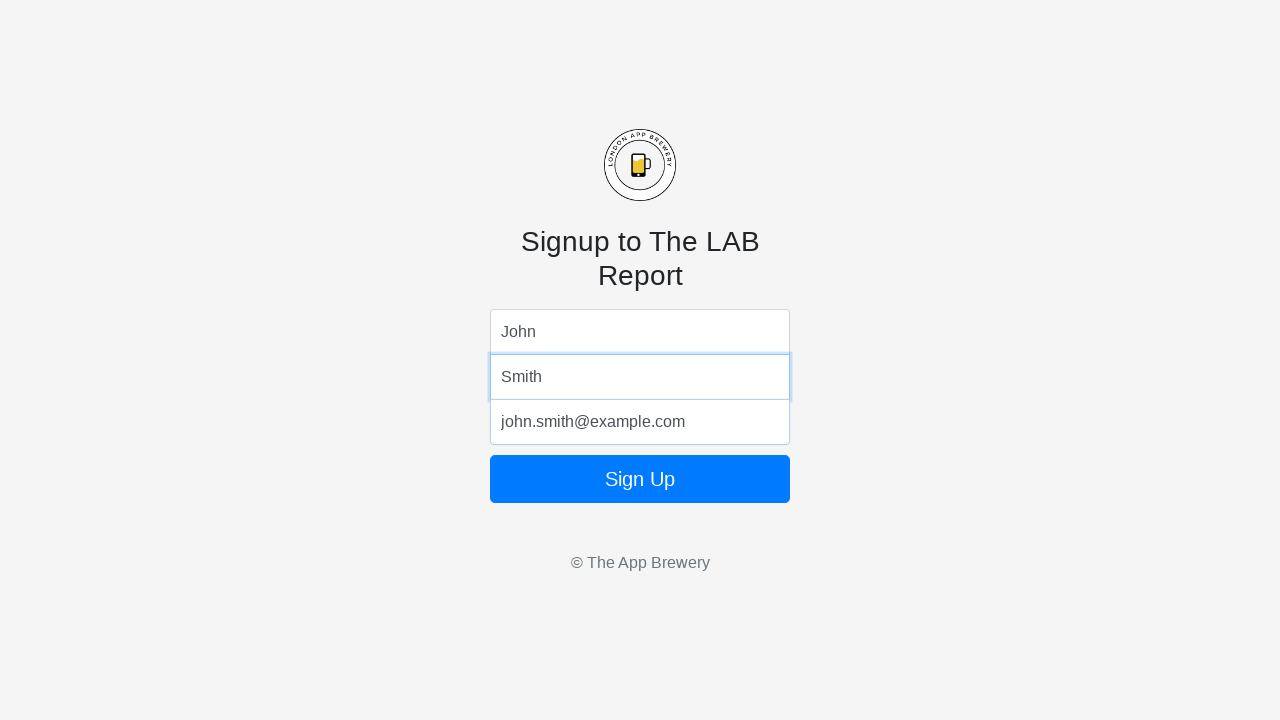

Clicked submit button to submit newsletter form at (640, 479) on button
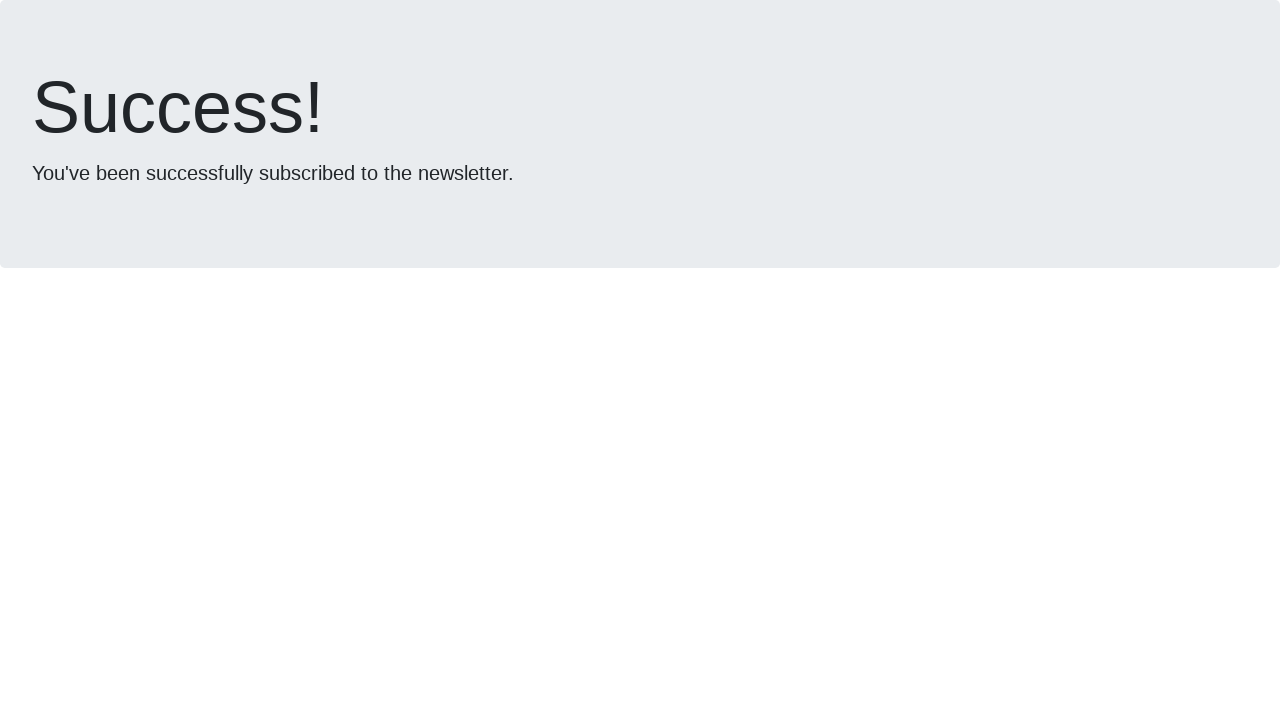

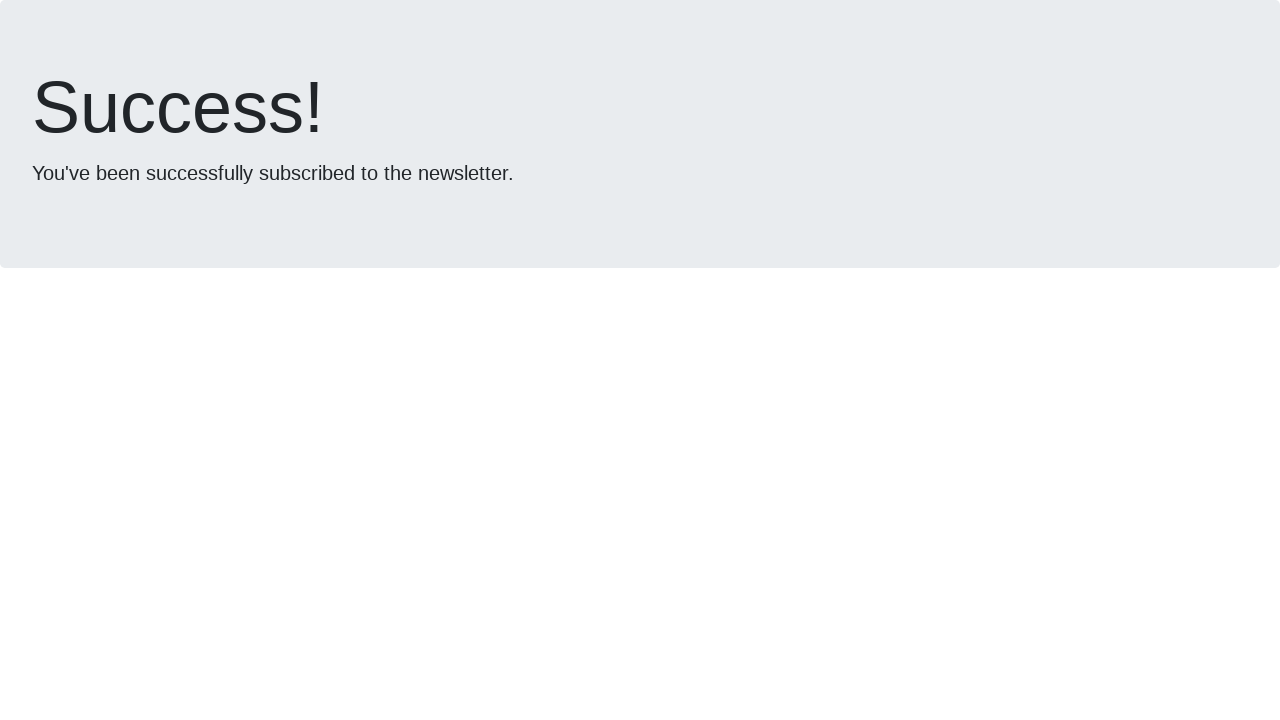